Tests marking all todo items as completed using the toggle all checkbox

Starting URL: https://demo.playwright.dev/todomvc

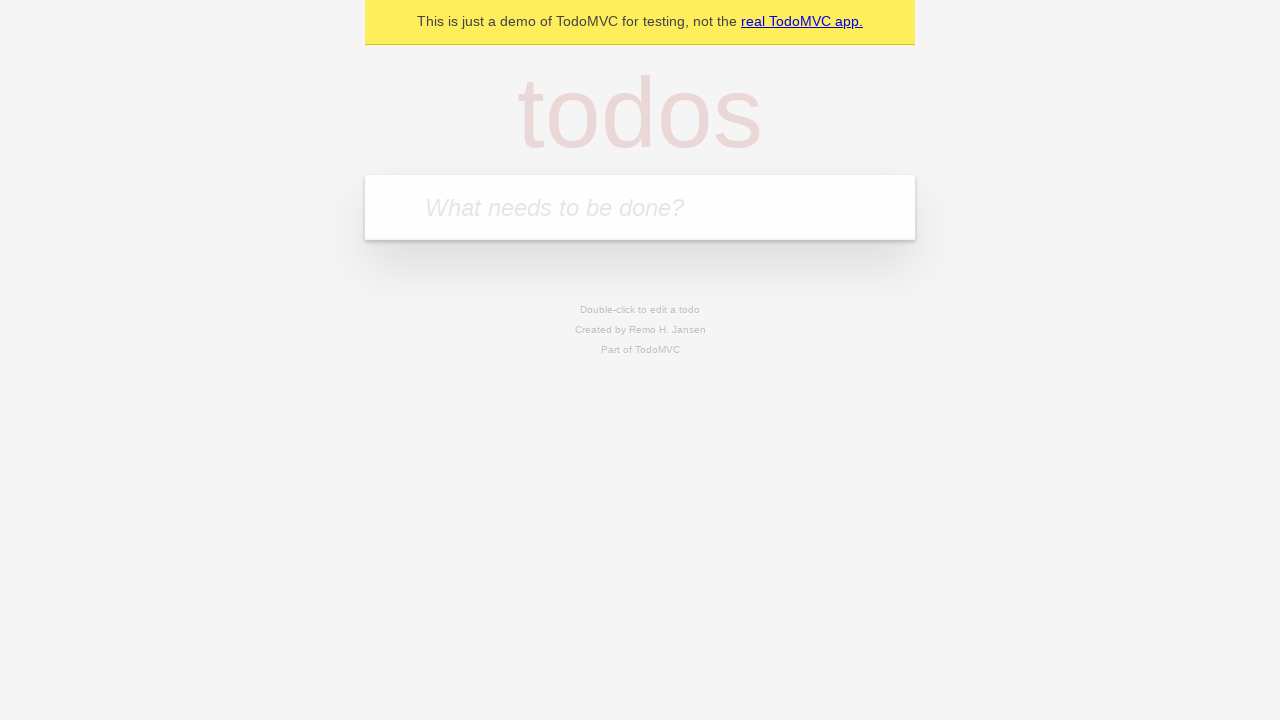

Filled todo input with 'buy some cheese' on internal:attr=[placeholder="What needs to be done?"i]
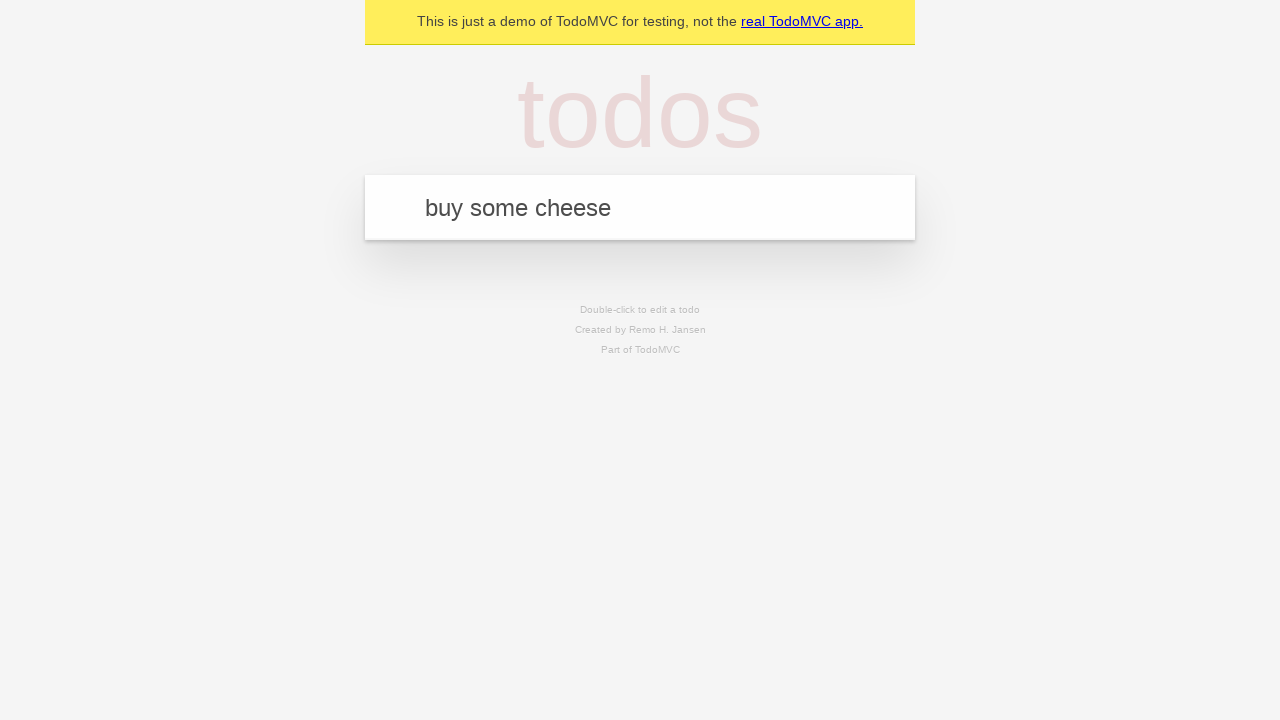

Pressed Enter to create first todo on internal:attr=[placeholder="What needs to be done?"i]
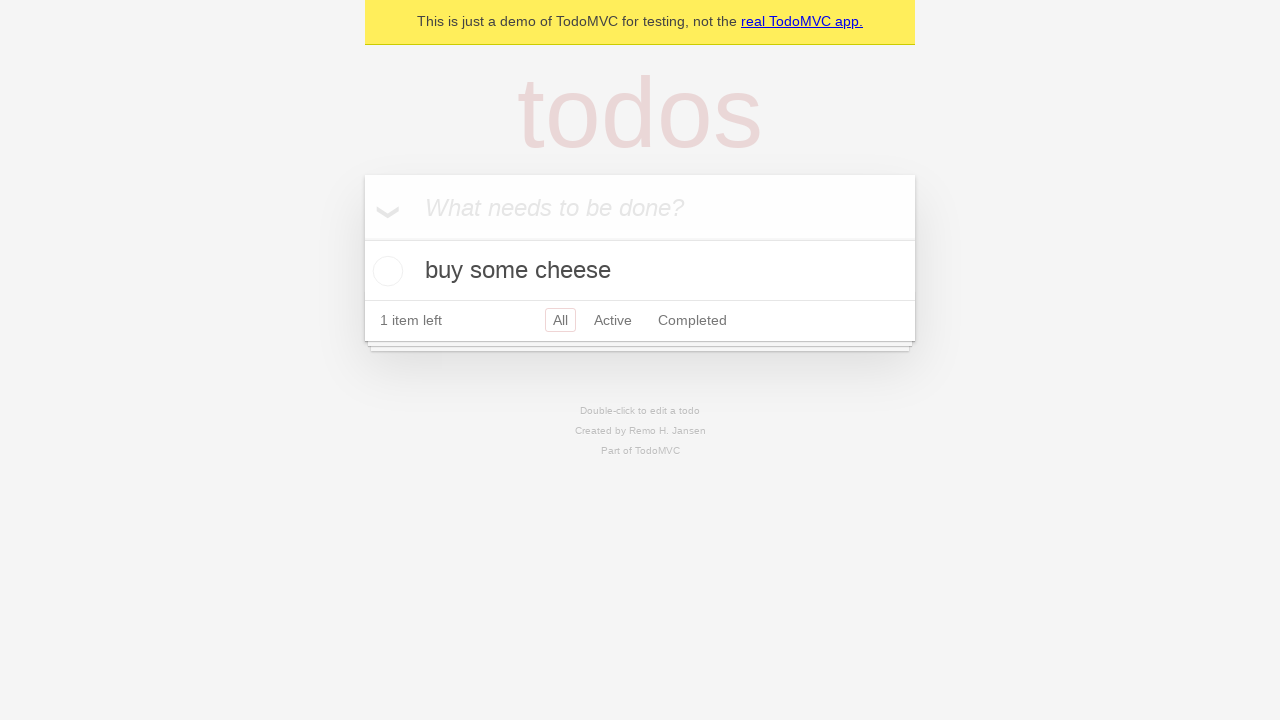

Filled todo input with 'feed the cat' on internal:attr=[placeholder="What needs to be done?"i]
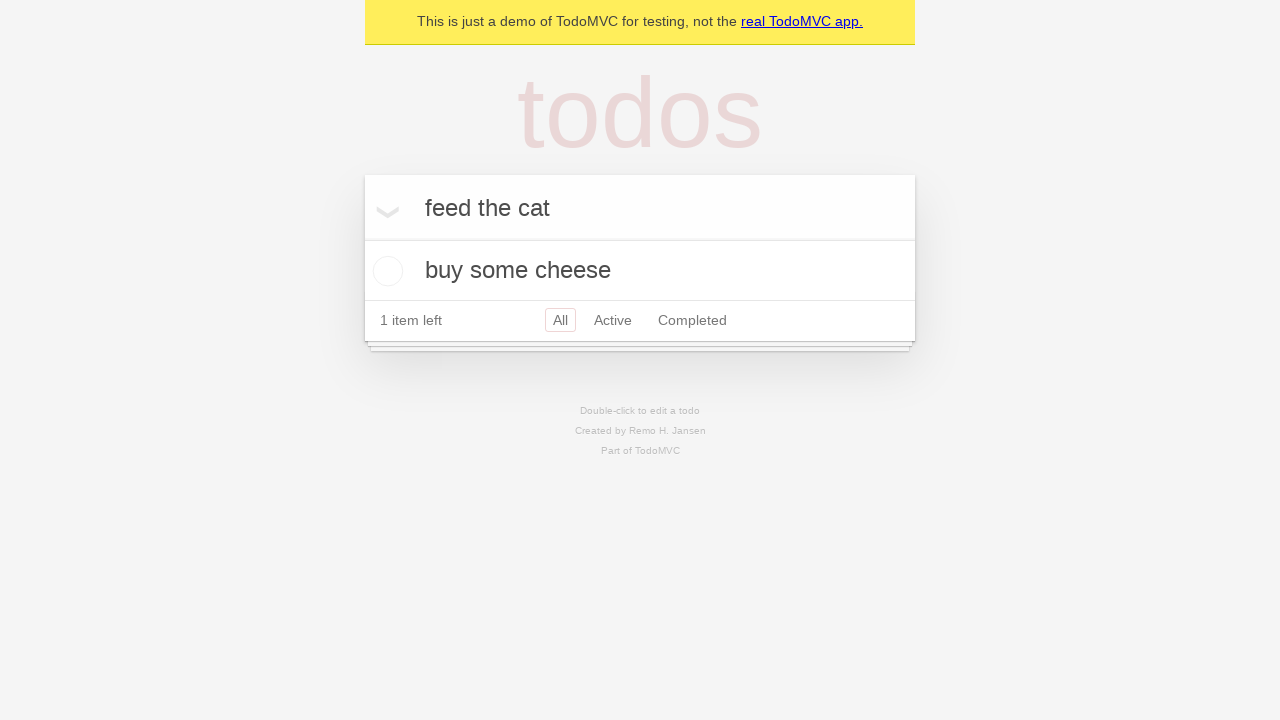

Pressed Enter to create second todo on internal:attr=[placeholder="What needs to be done?"i]
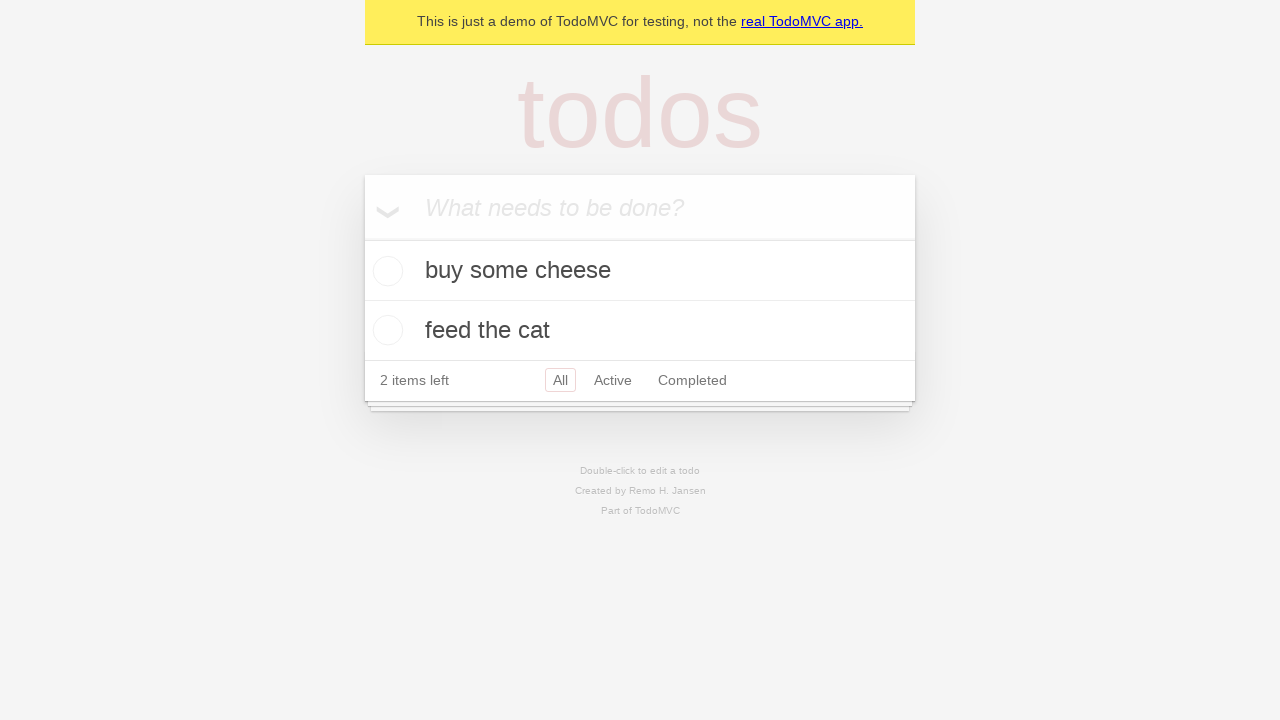

Filled todo input with 'book a doctors appointment' on internal:attr=[placeholder="What needs to be done?"i]
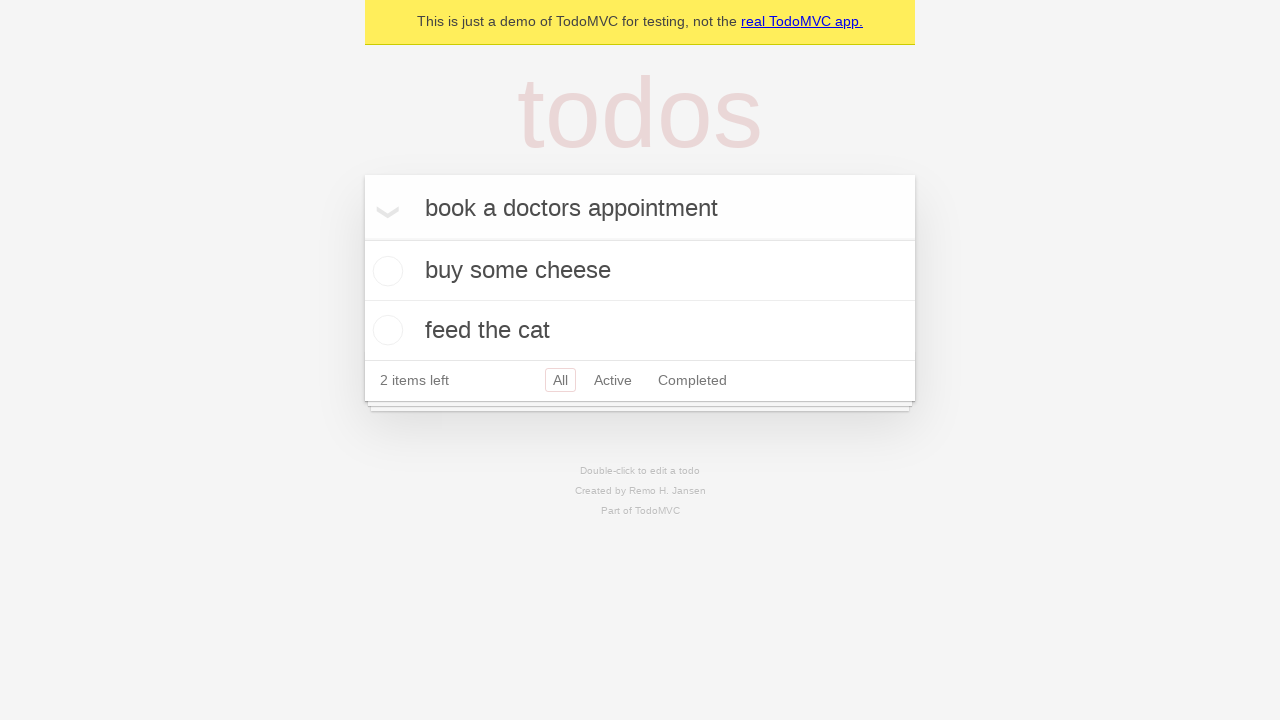

Pressed Enter to create third todo on internal:attr=[placeholder="What needs to be done?"i]
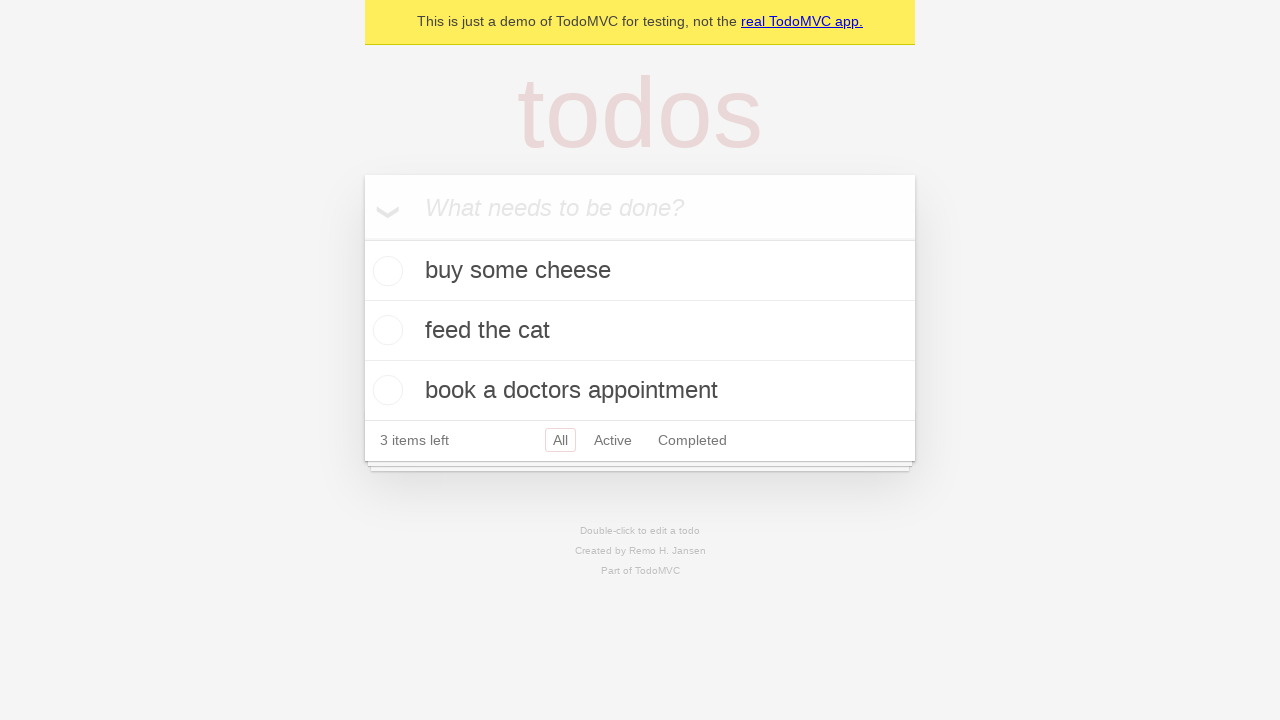

Waited for todo items to be created
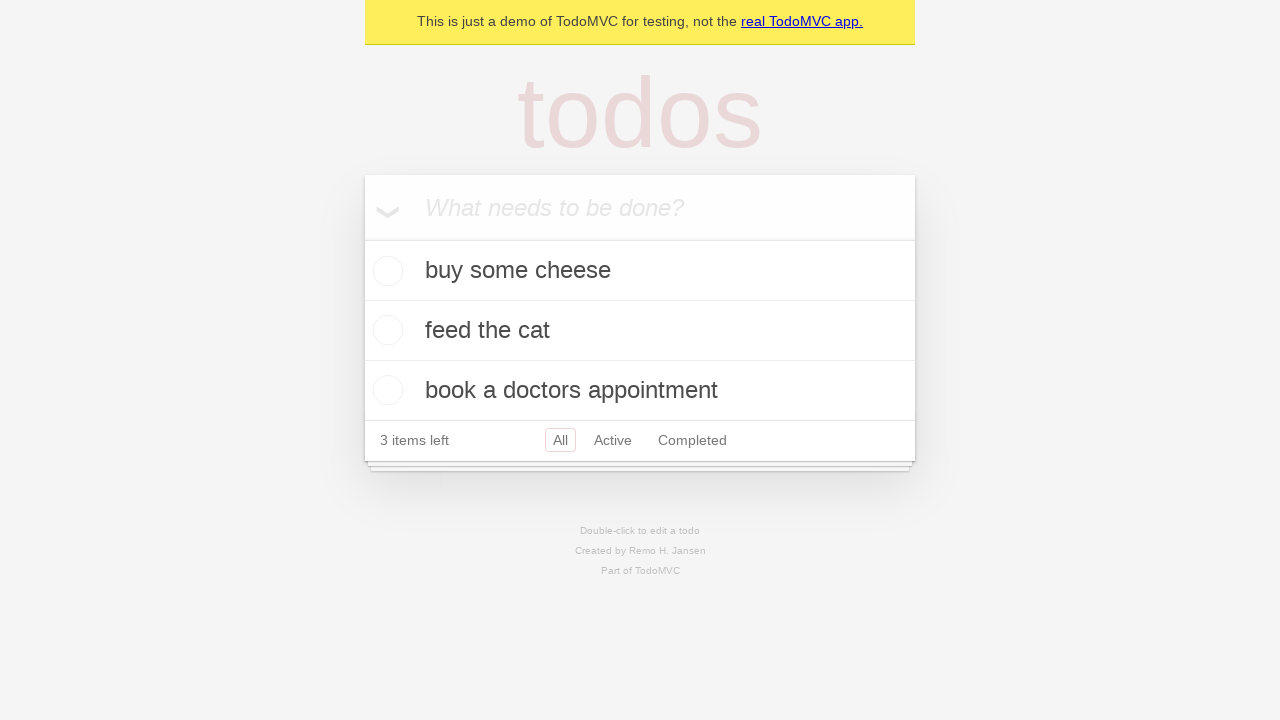

Clicked 'Mark all as complete' checkbox at (362, 238) on internal:label="Mark all as complete"i
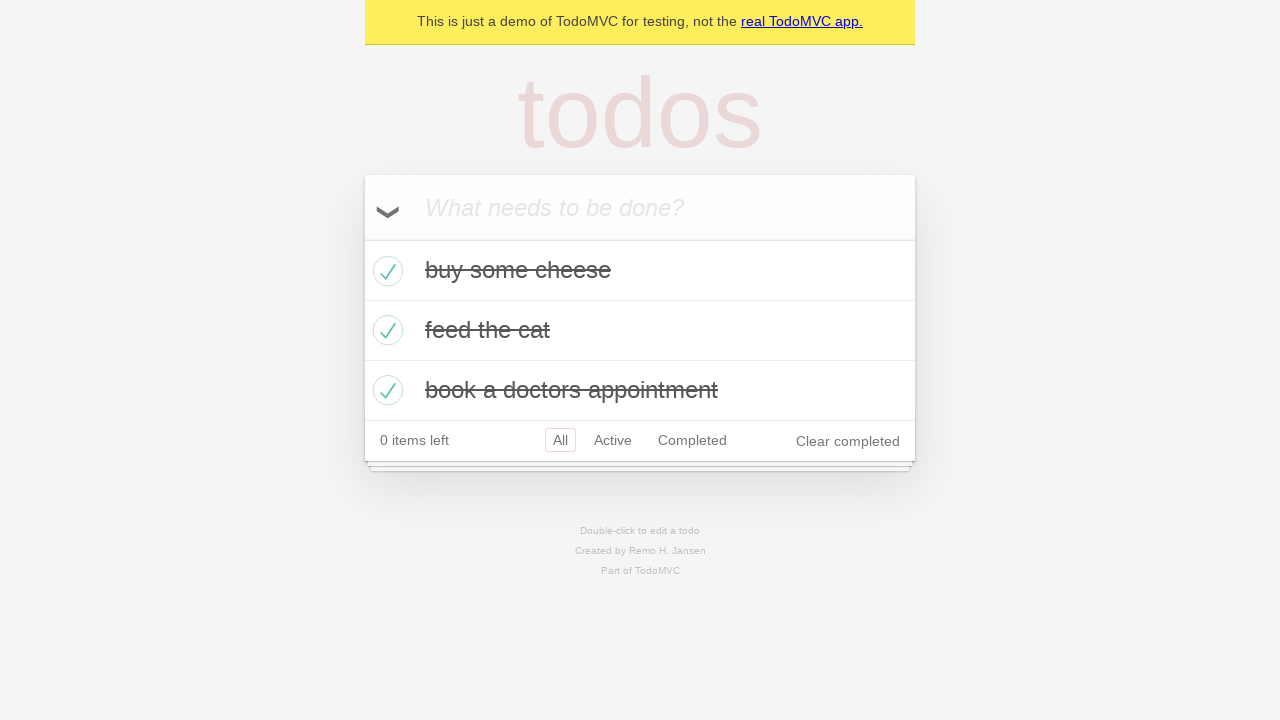

Verified all todo items are marked as completed
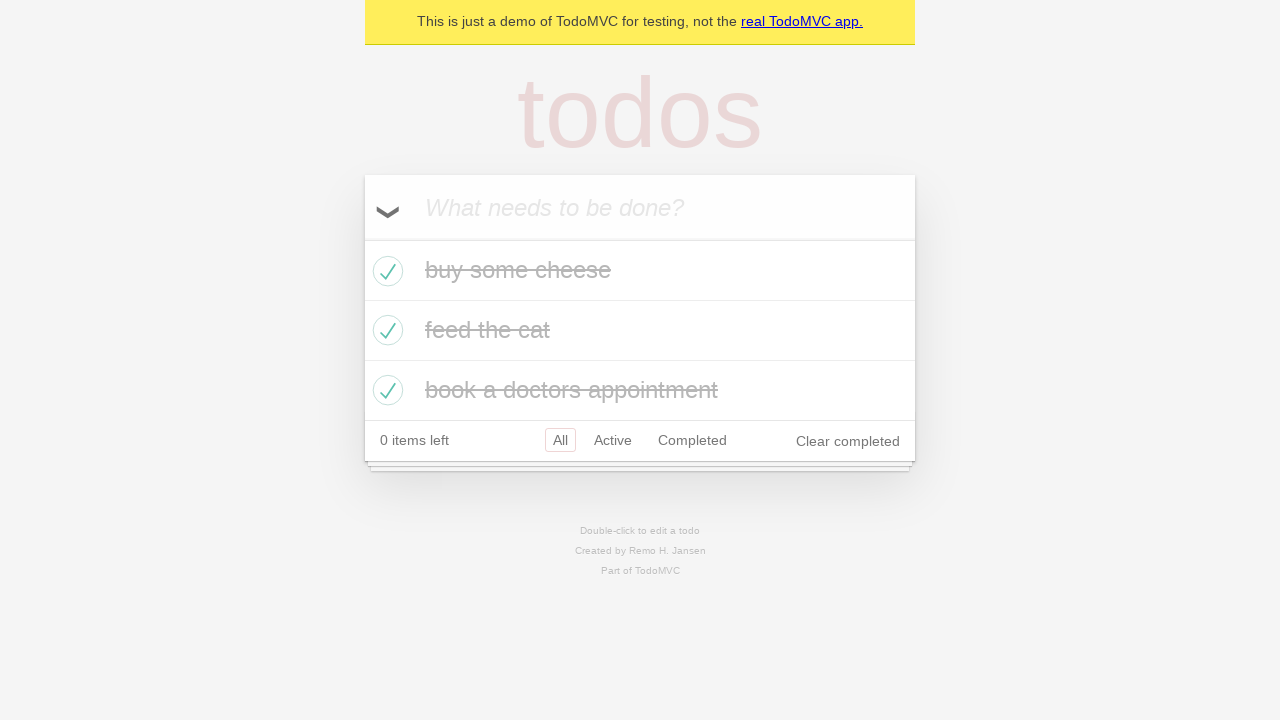

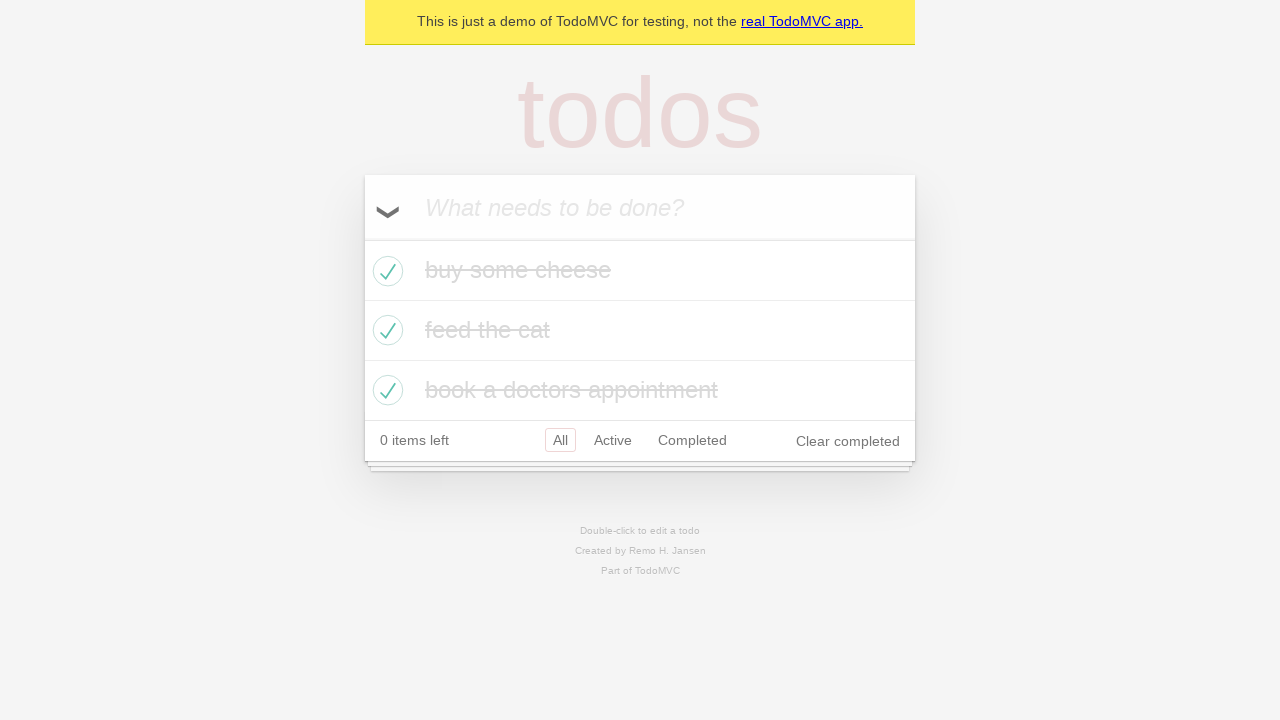